Tests dismissing a JavaScript confirm dialog by clicking a button and dismissing the confirm

Starting URL: https://demoqa.com/alerts

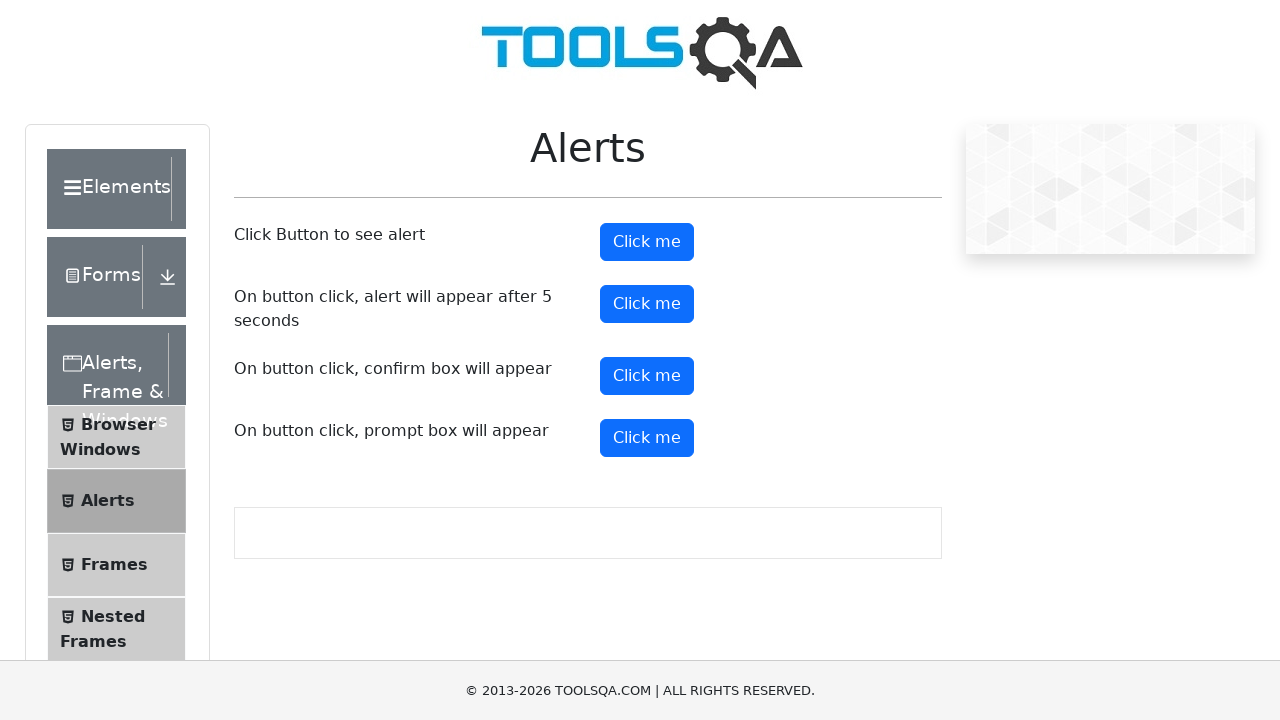

Set up dialog handler to dismiss confirm dialogs
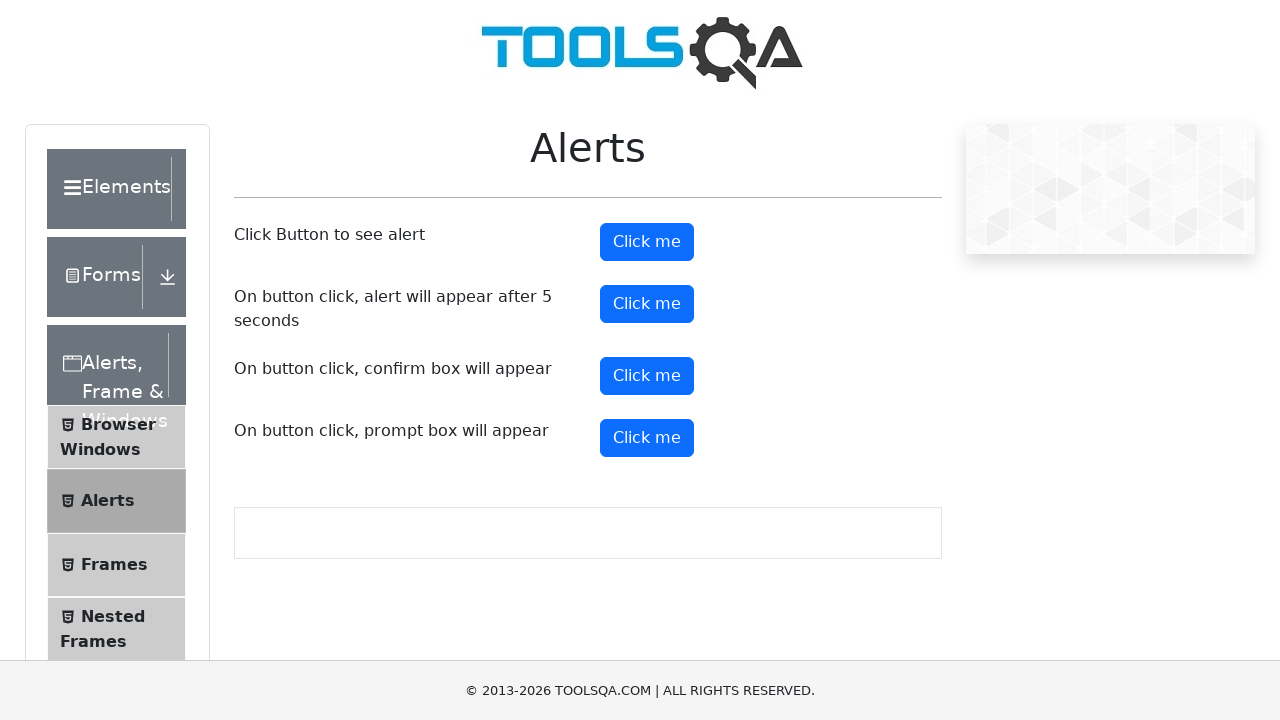

Clicked confirm button to trigger JavaScript confirm dialog at (647, 376) on #confirmButton
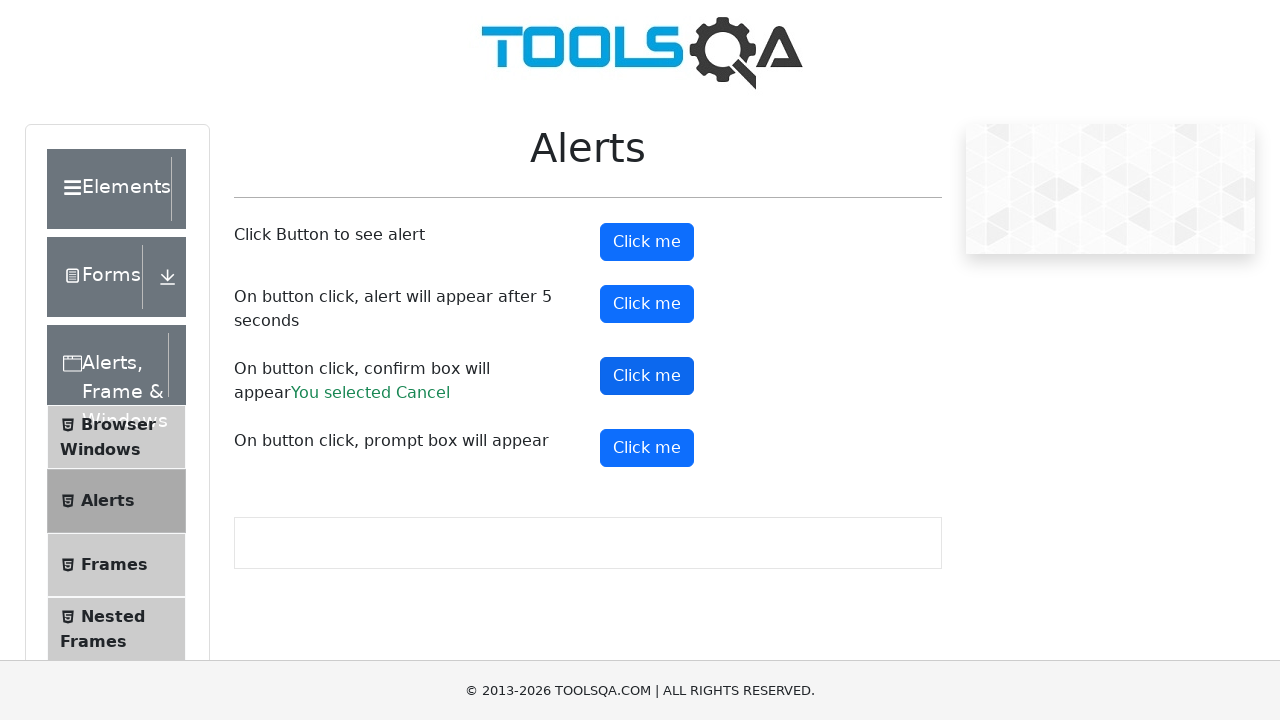

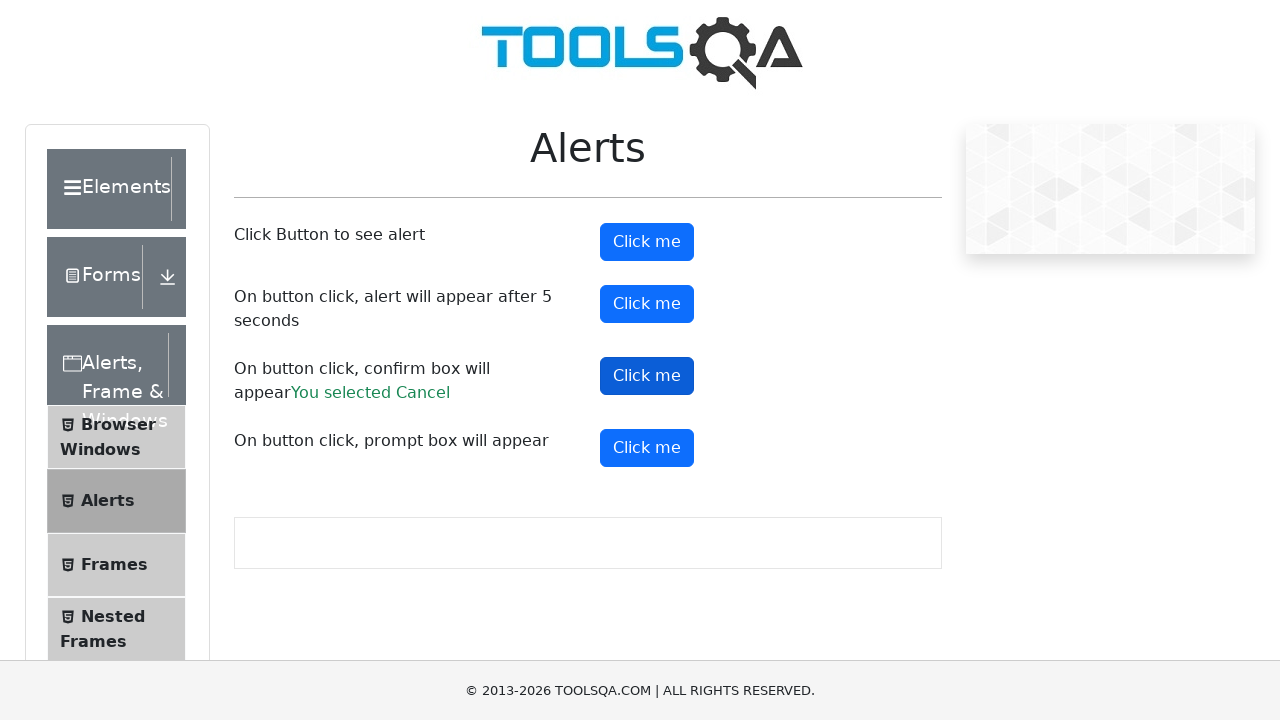